Navigates to an automation practice page and clicks on the Practice button using XPath selector

Starting URL: https://rahulshettyacademy.com/AutomationPractice/

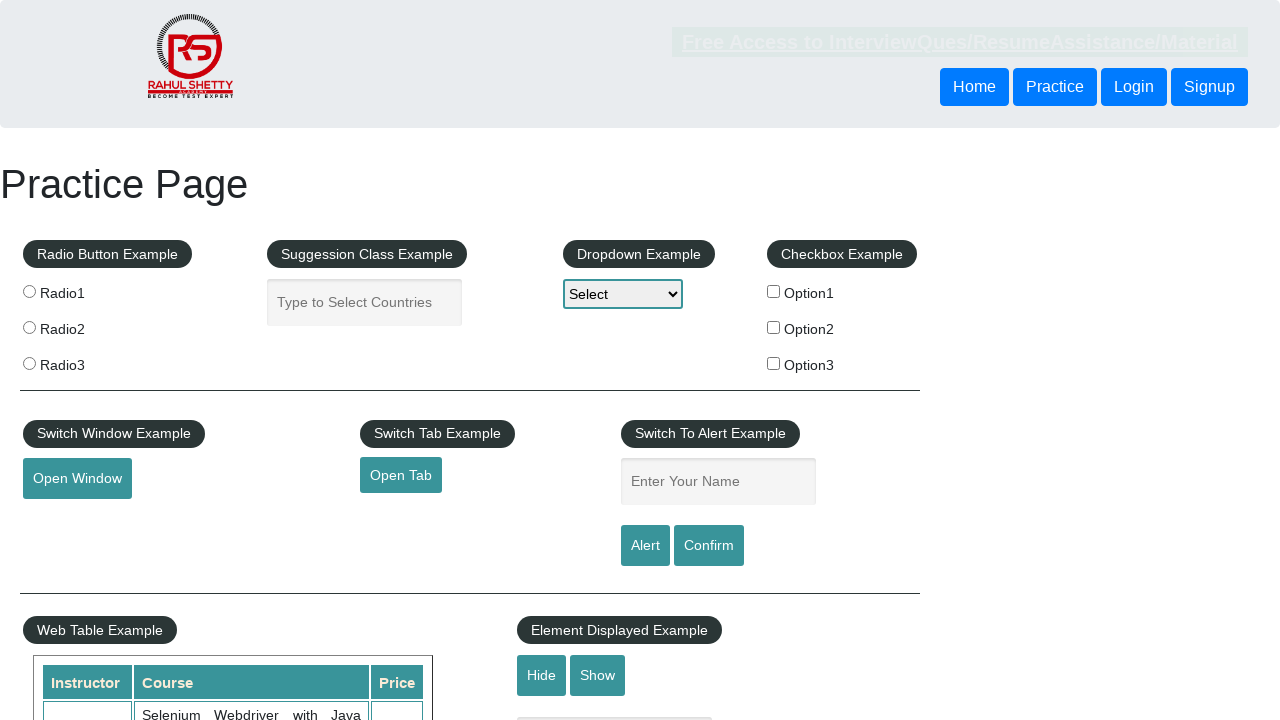

Navigated to automation practice page
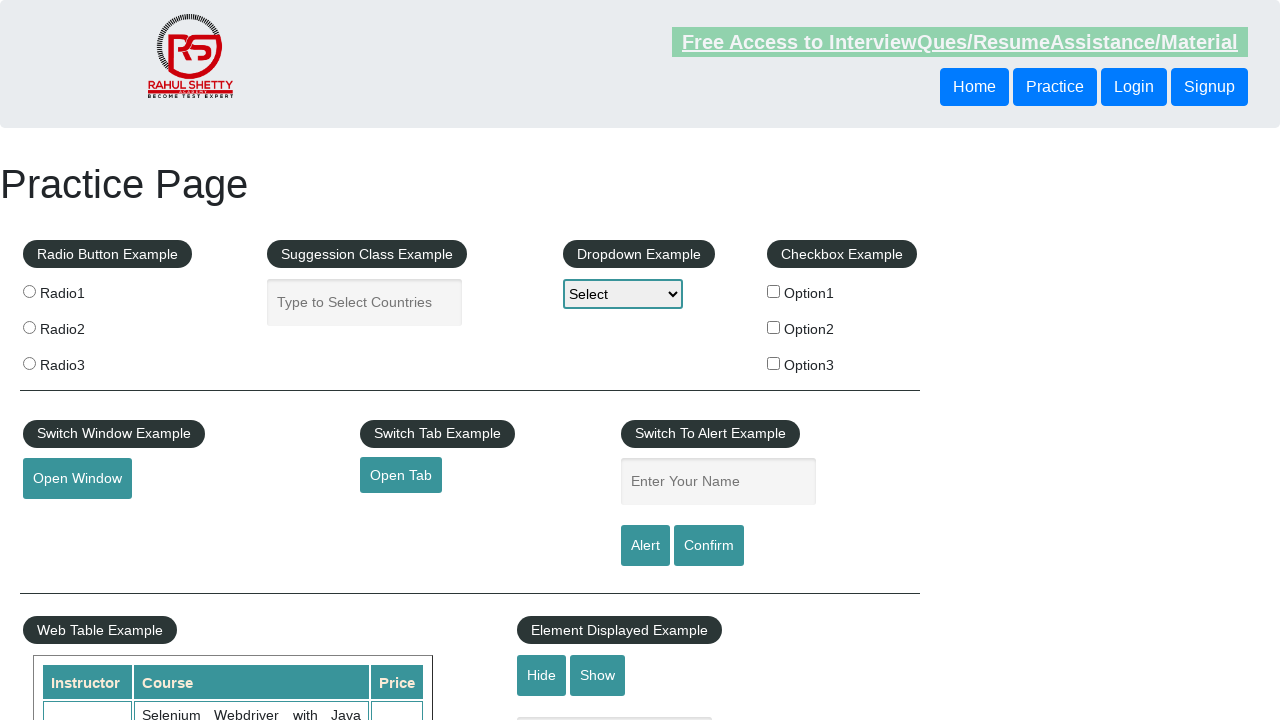

Clicked Practice button using XPath selector at (1055, 87) on xpath=//header/div/button[1]
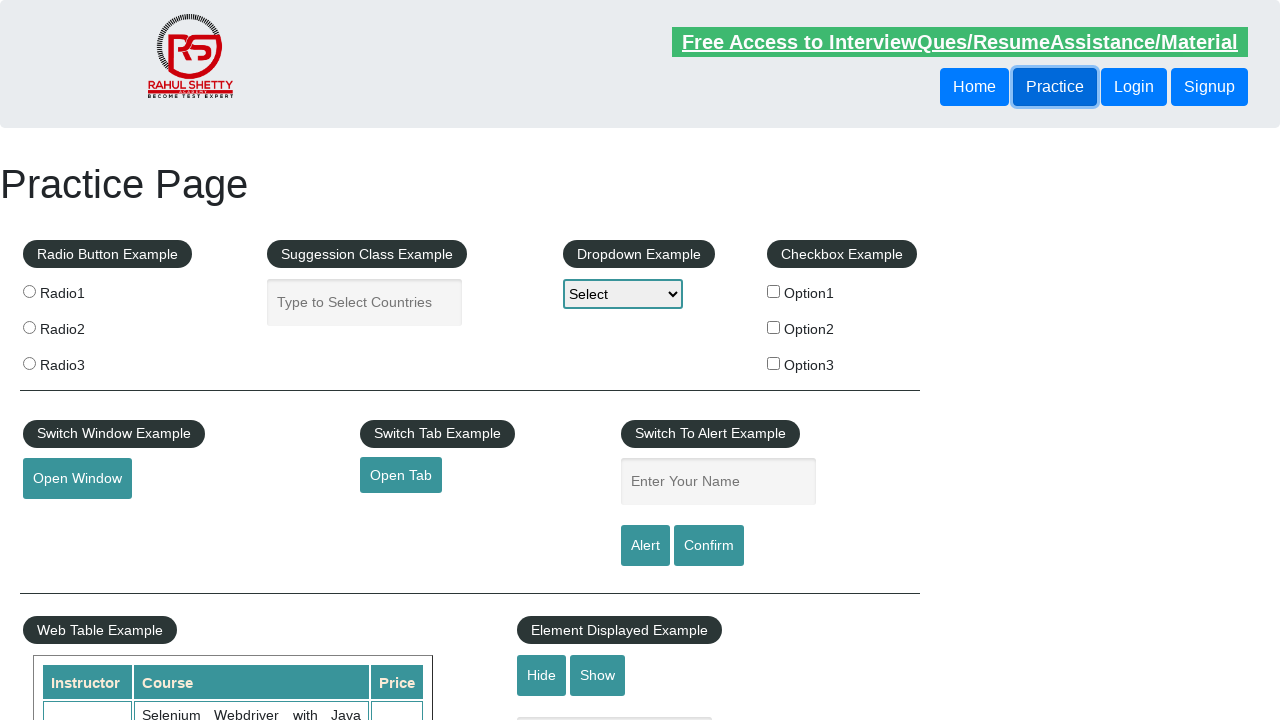

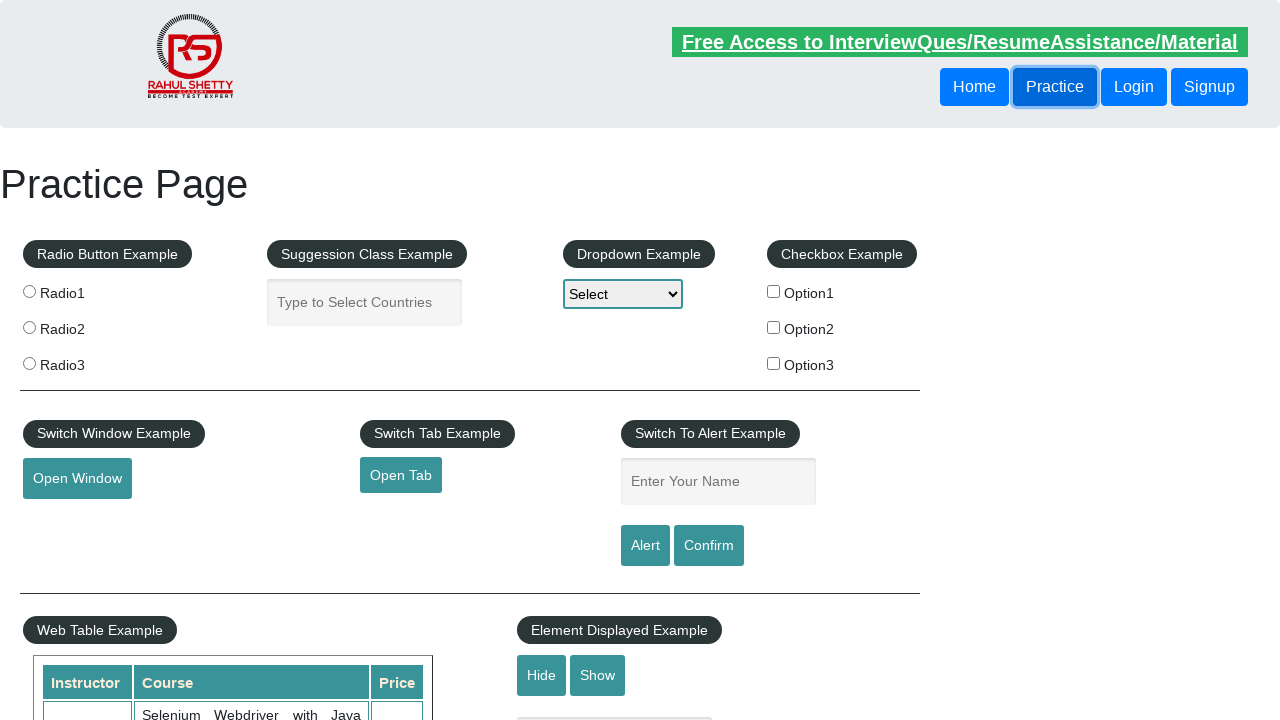